Tests file download functionality by clicking on a download link for a .docx file and waiting for the download to complete

Starting URL: https://testcenter.techproeducation.com/index.php?page=file-download

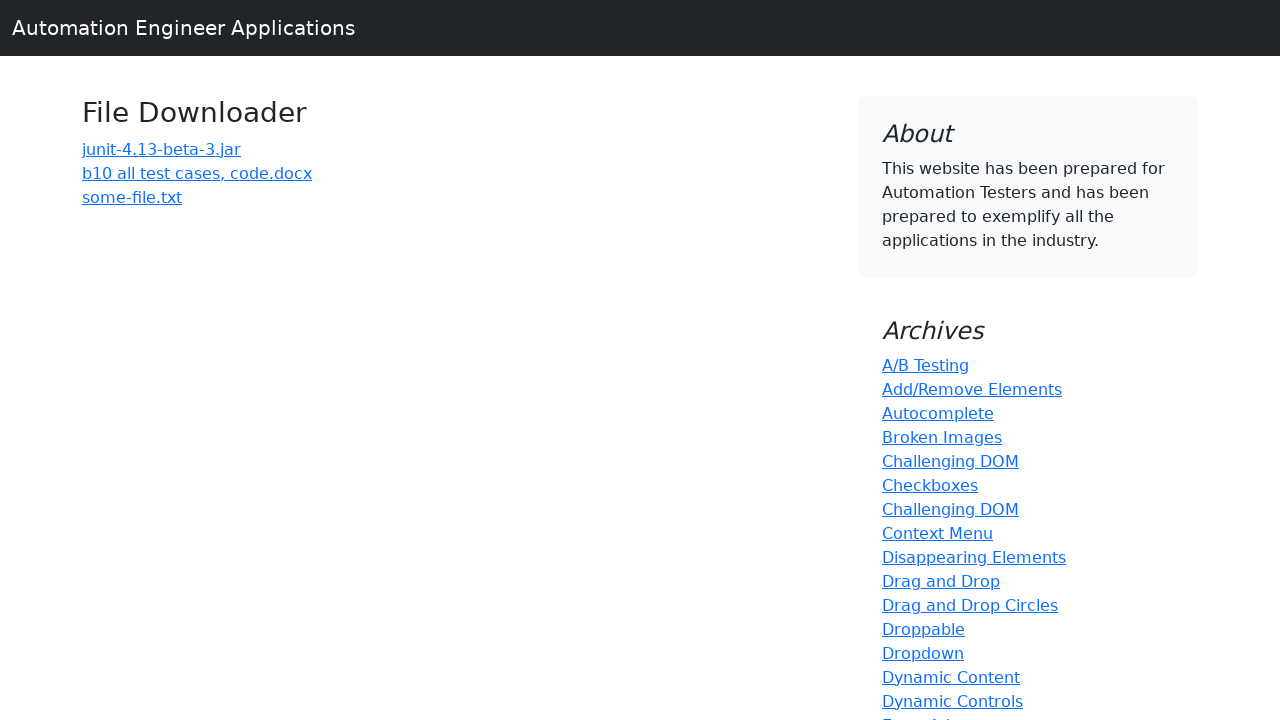

Navigated to file download test page
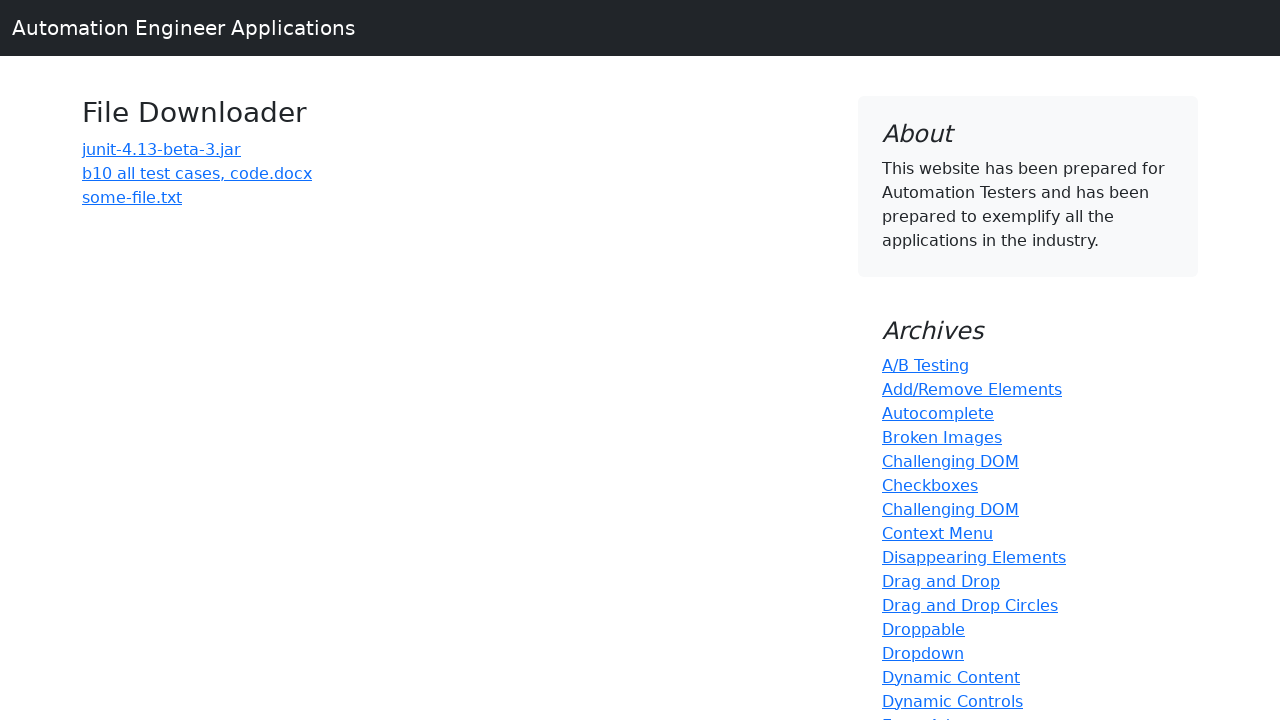

Clicked download link for 'b10 all test cases, code.docx' at (197, 173) on a:has-text('b10 all test cases, code.docx')
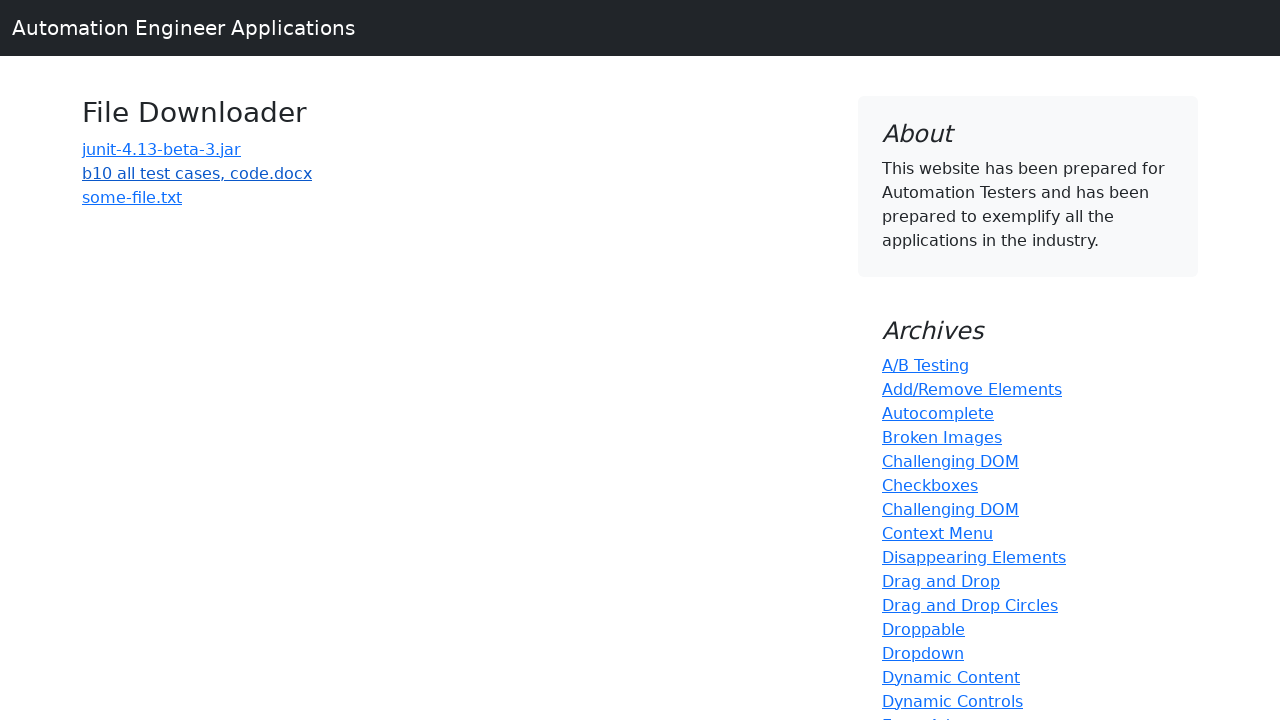

Download completed successfully
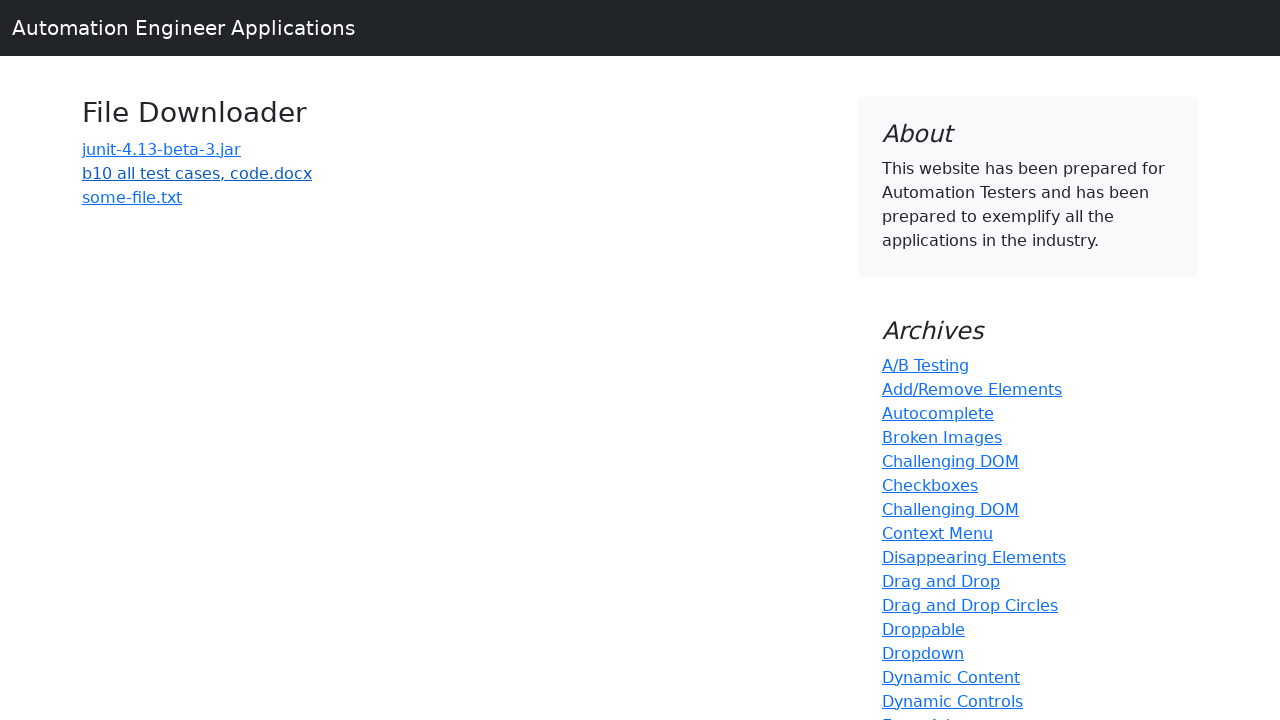

Verified downloaded file name contains 'b10 all test cases, code.docx'
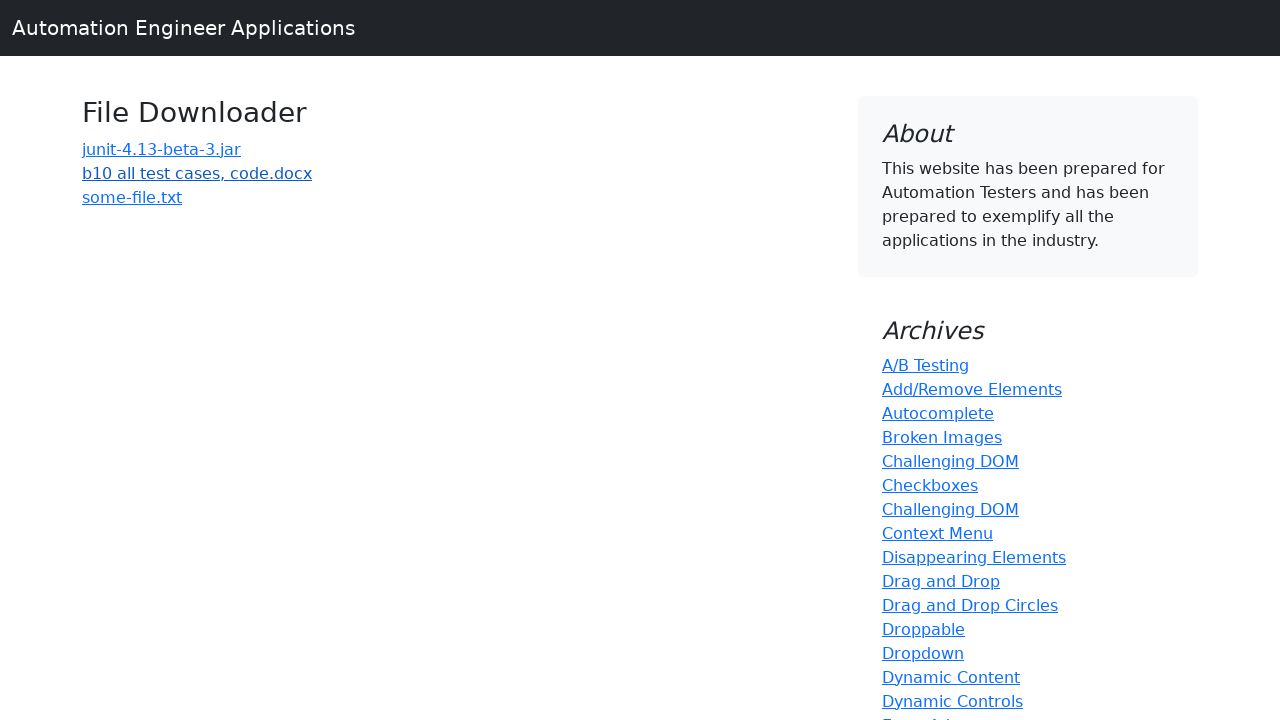

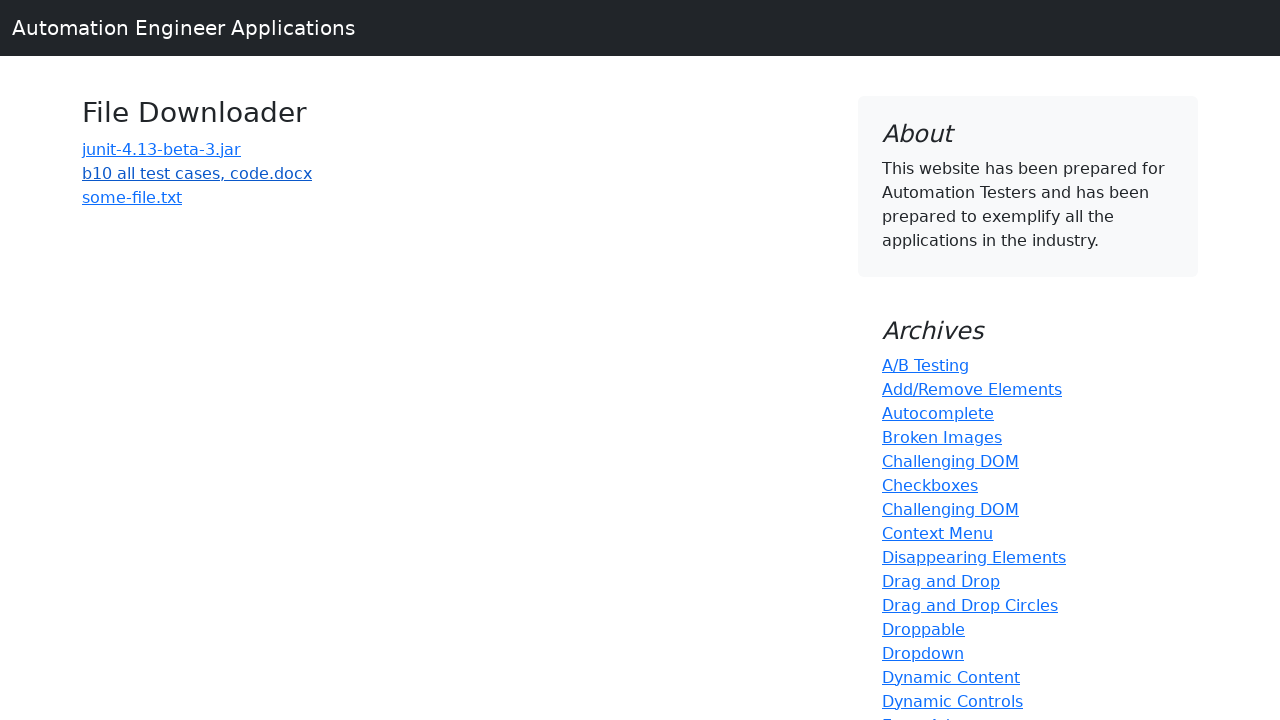